Navigates to Hepsiburada e-commerce website homepage

Starting URL: https://hepsiburada.com

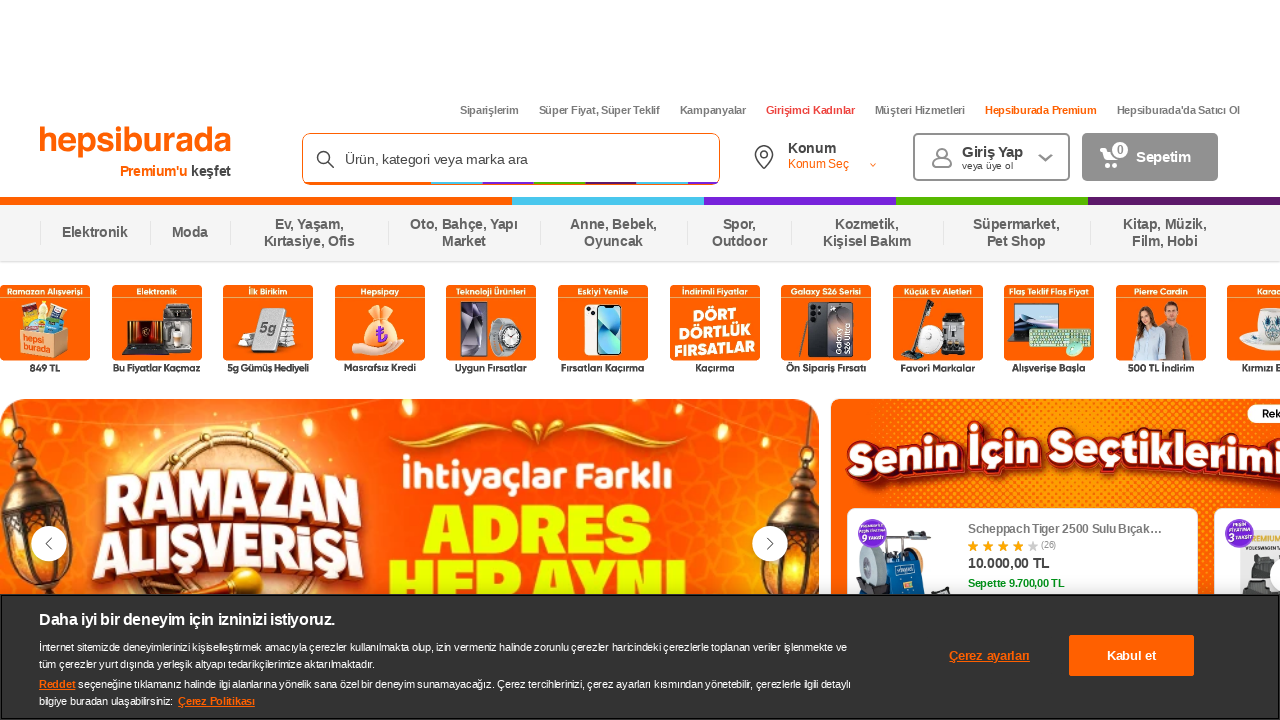

Navigated to Hepsiburada e-commerce website homepage
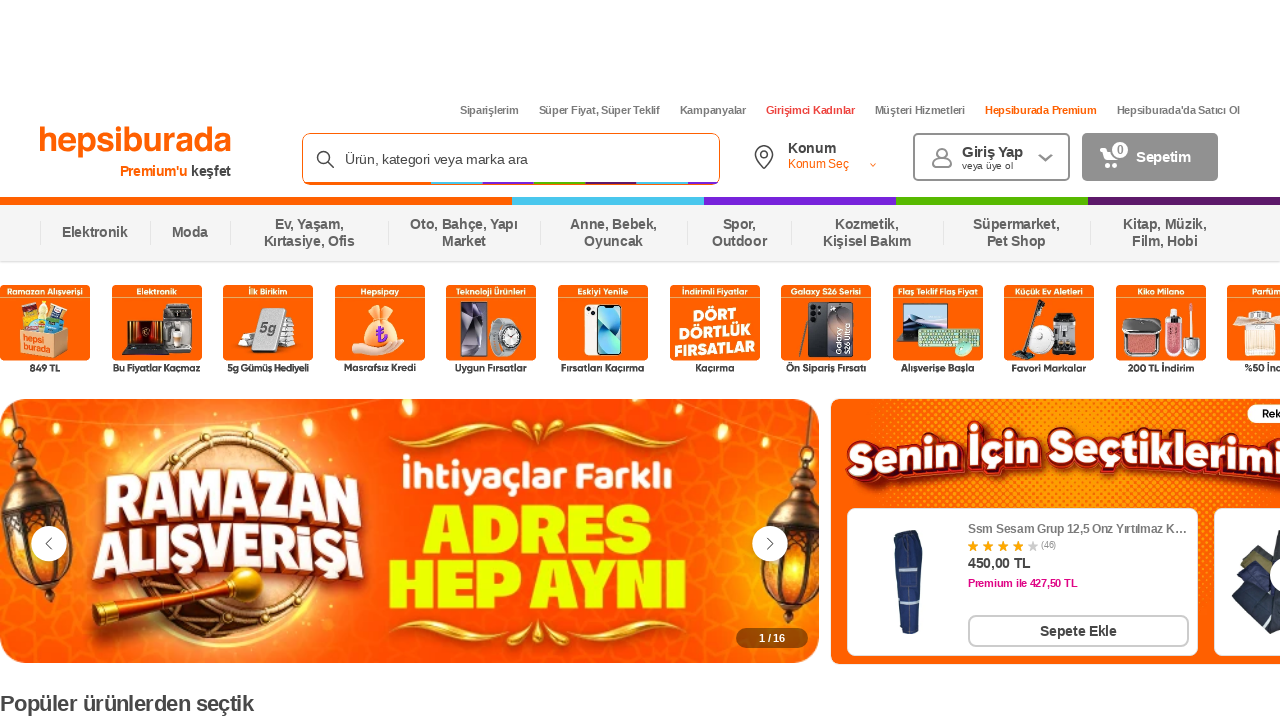

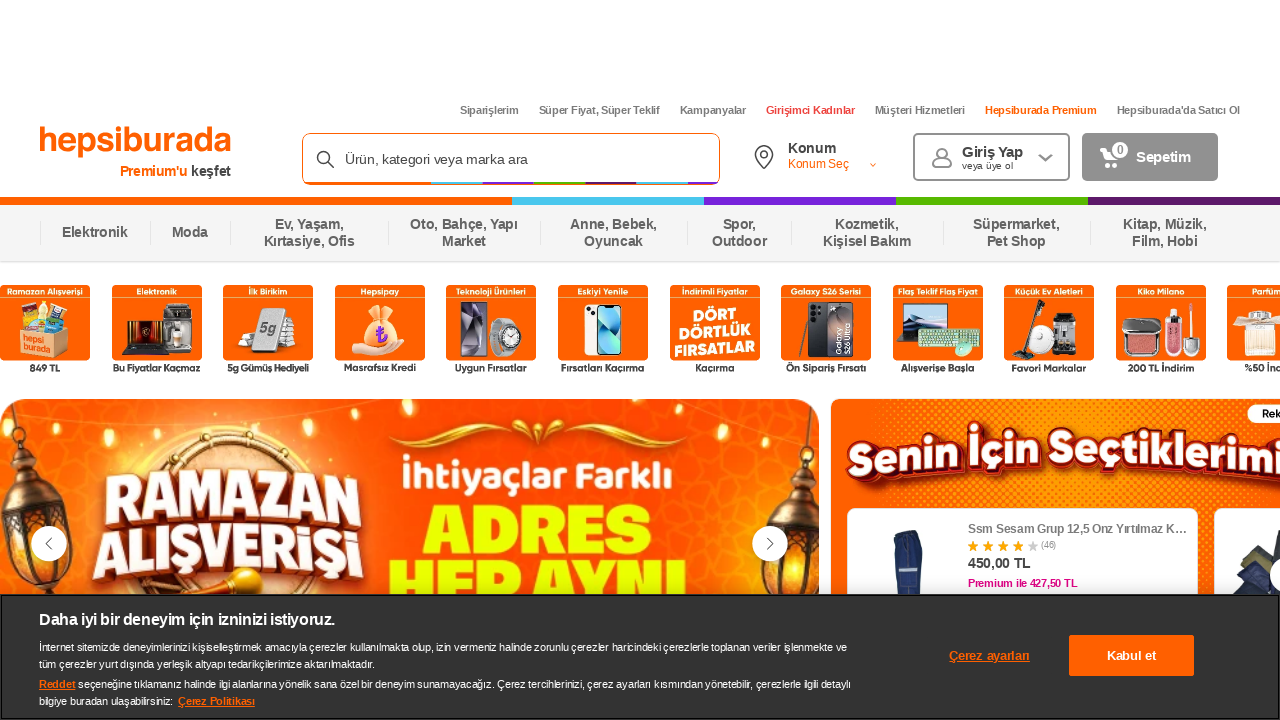